Tests a registration form by filling in required fields (first name, last name, email) and submitting the form, then verifies the success message is displayed.

Starting URL: http://suninjuly.github.io/registration1.html

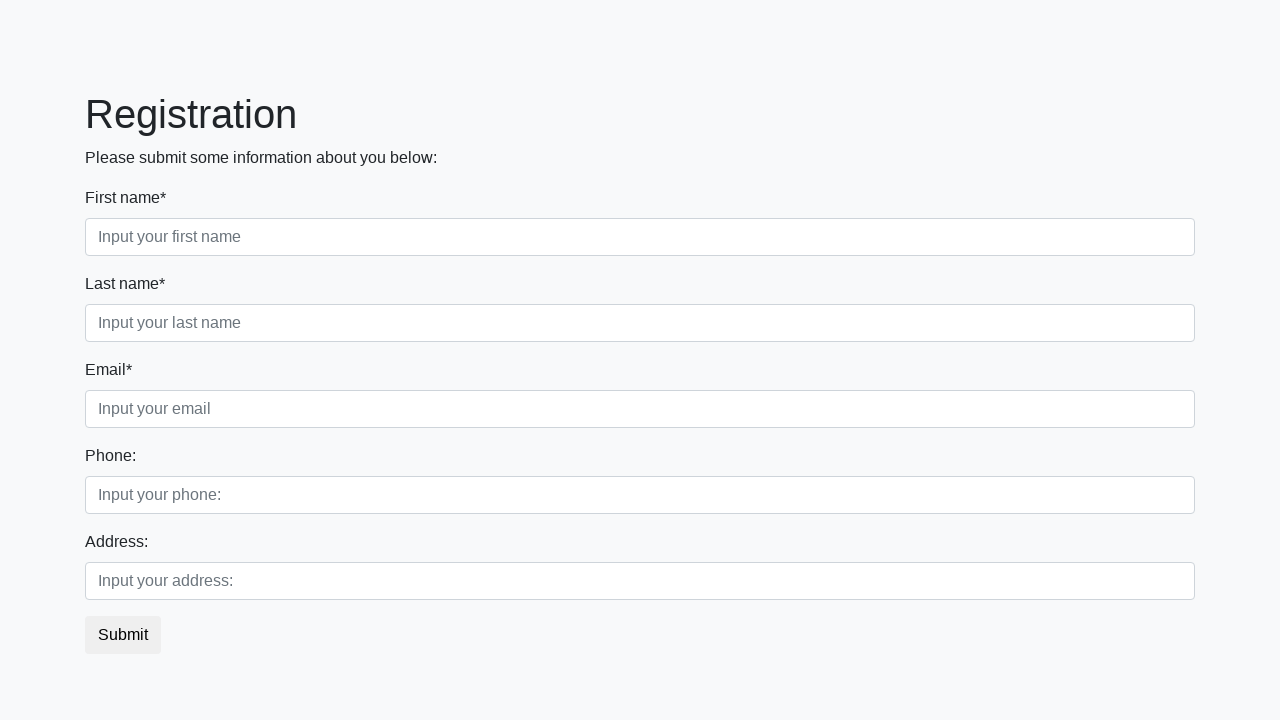

Filled first name field with 'Ivan' on input.first[required]
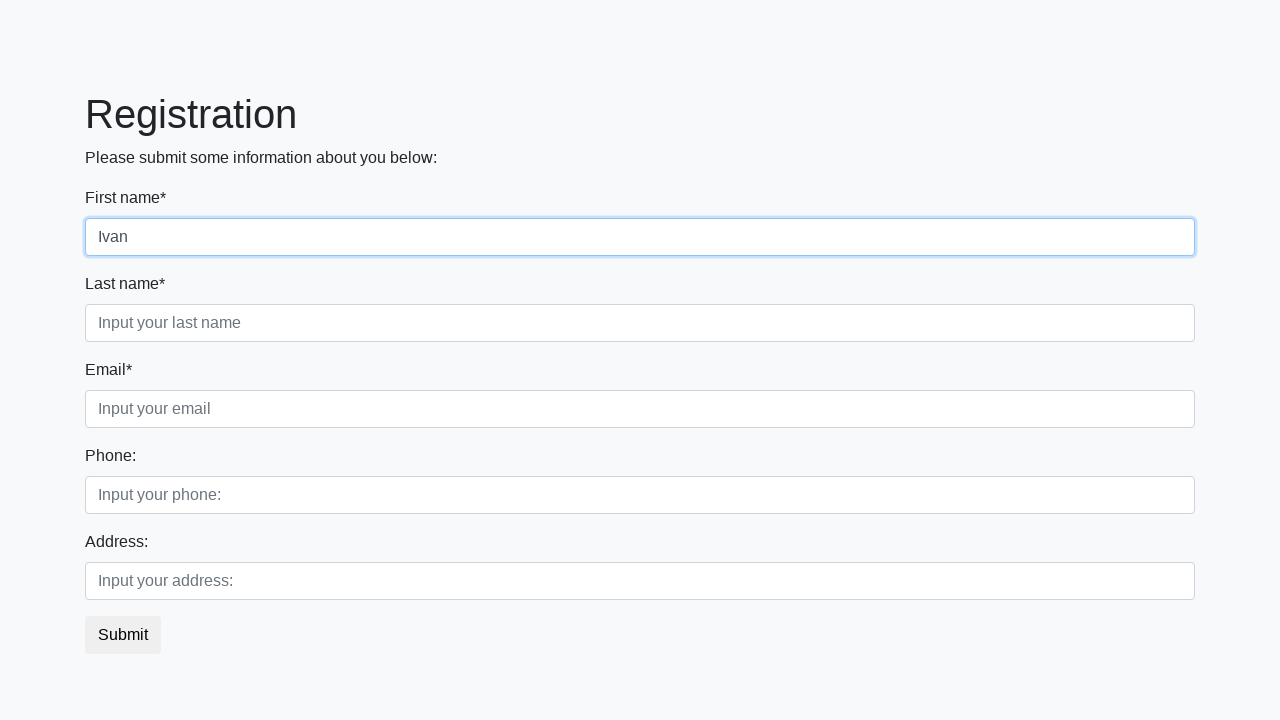

Filled last name field with 'Ivanov' on input.second[required]
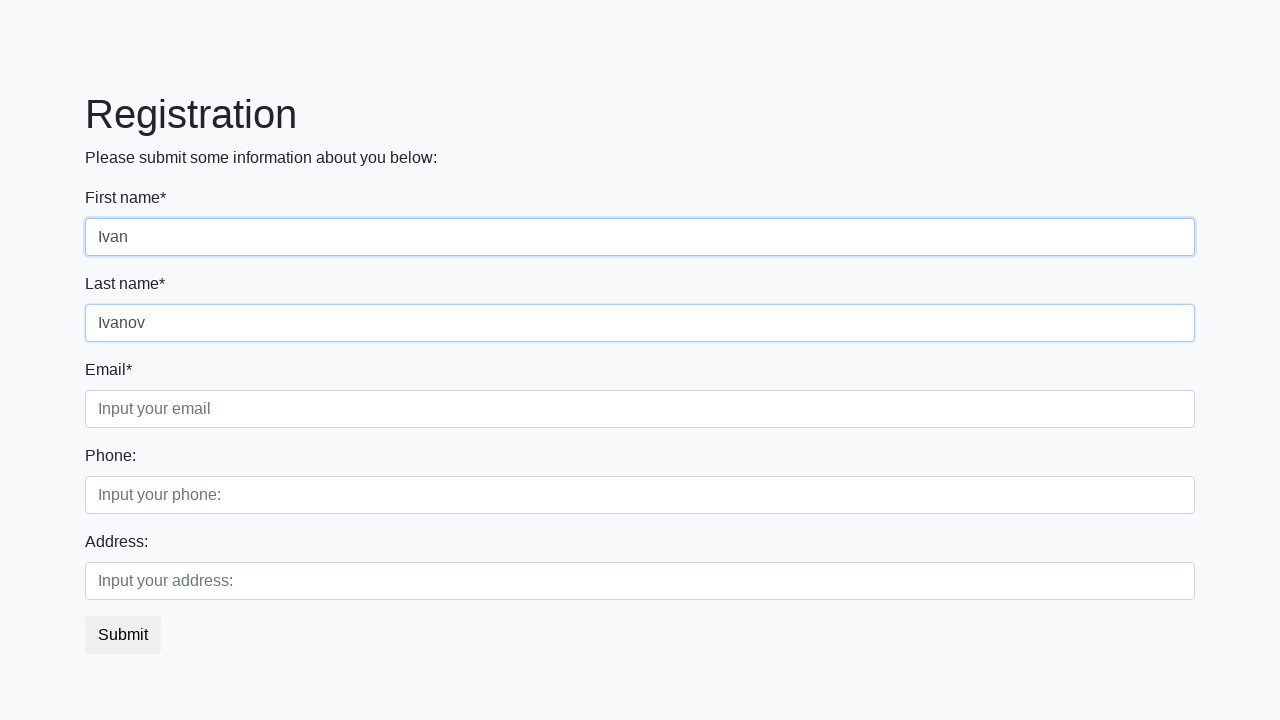

Filled email field with 'test@mail.ru' on input.third[required]
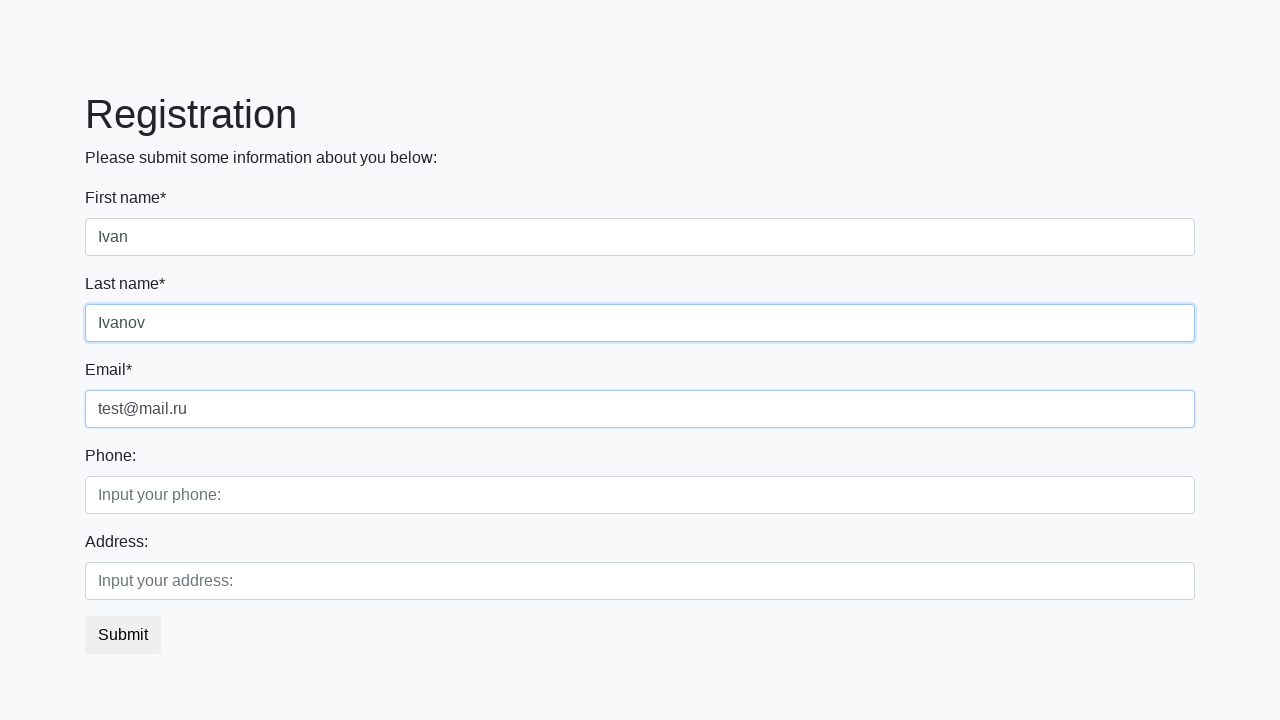

Clicked submit button at (123, 635) on button.btn
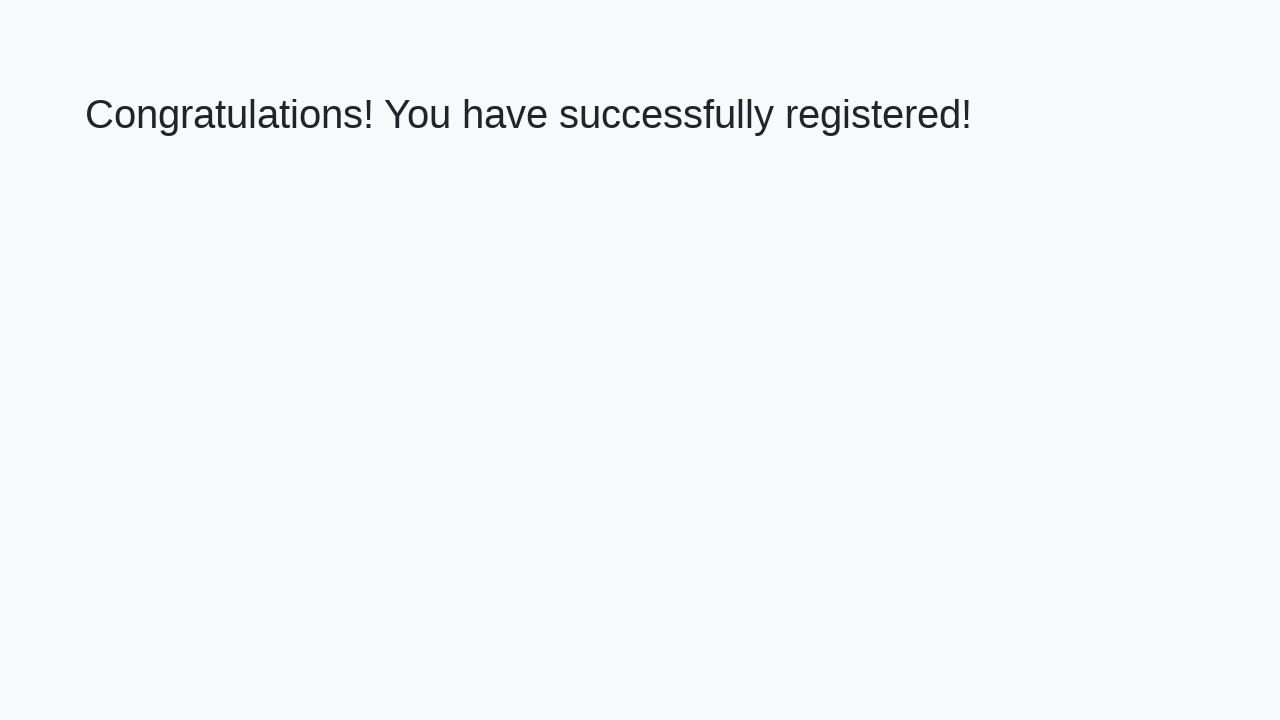

Success message heading loaded
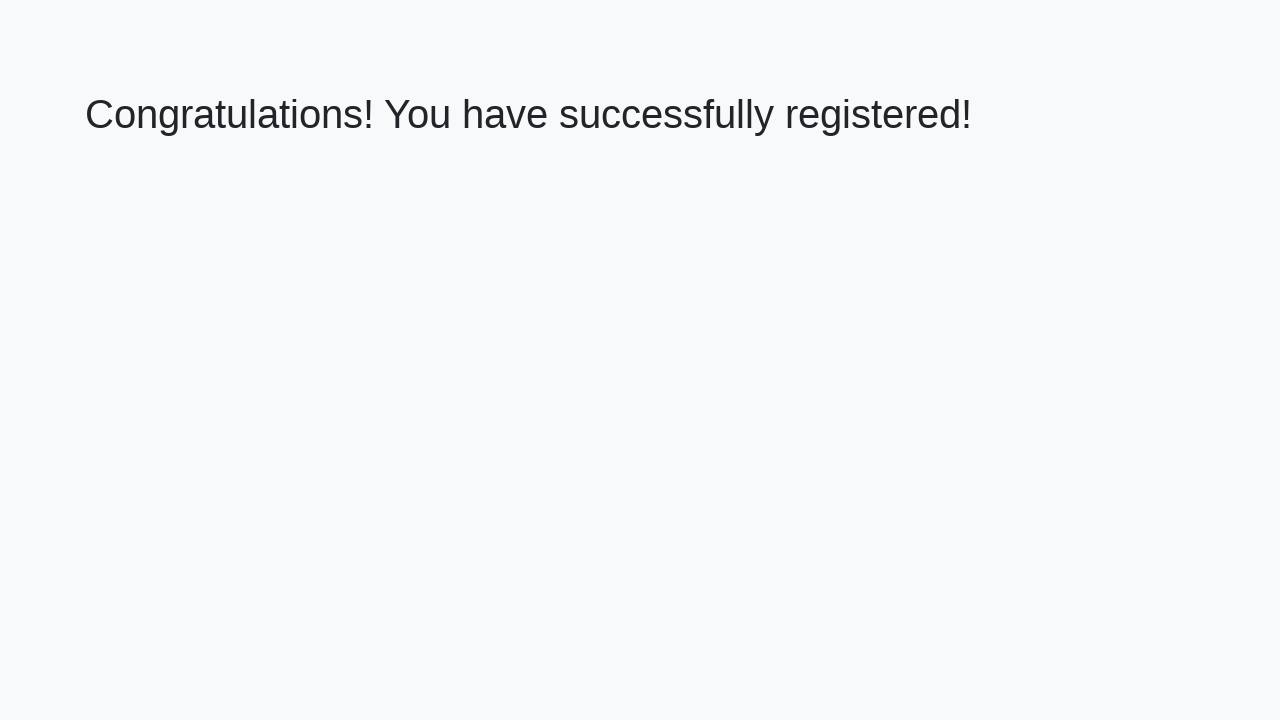

Retrieved success message text
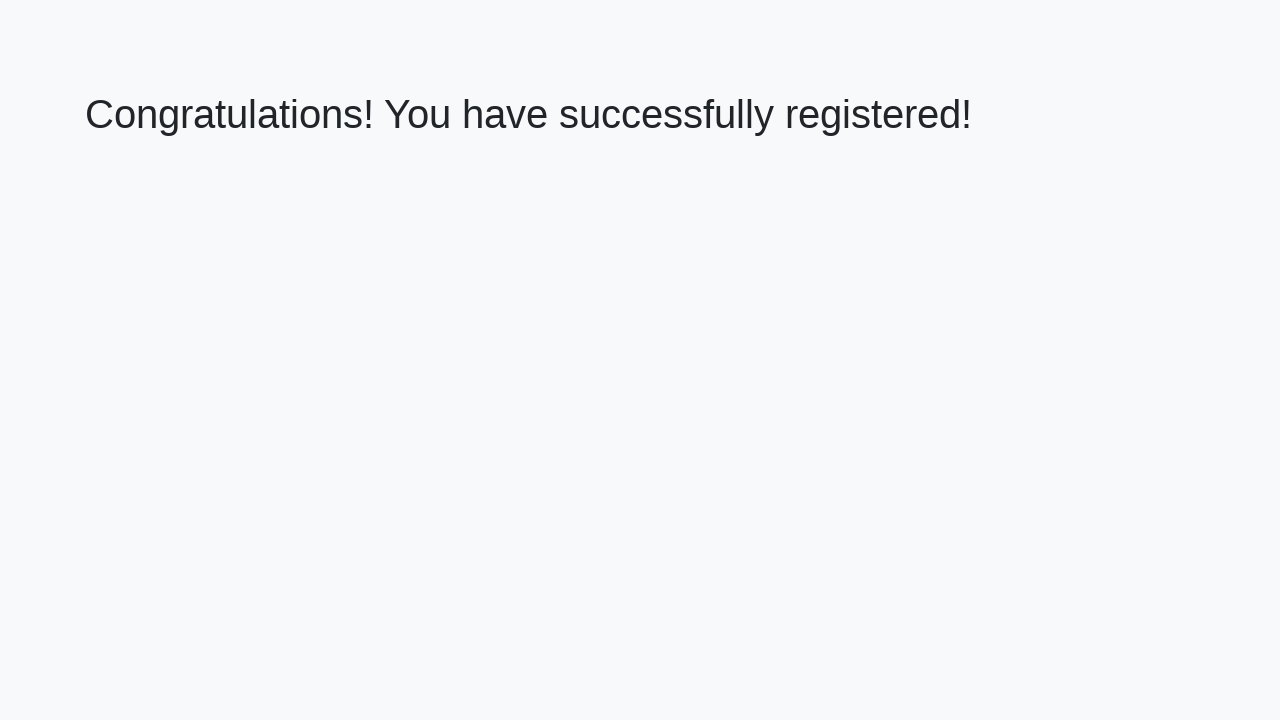

Verified success message: 'Congratulations! You have successfully registered!'
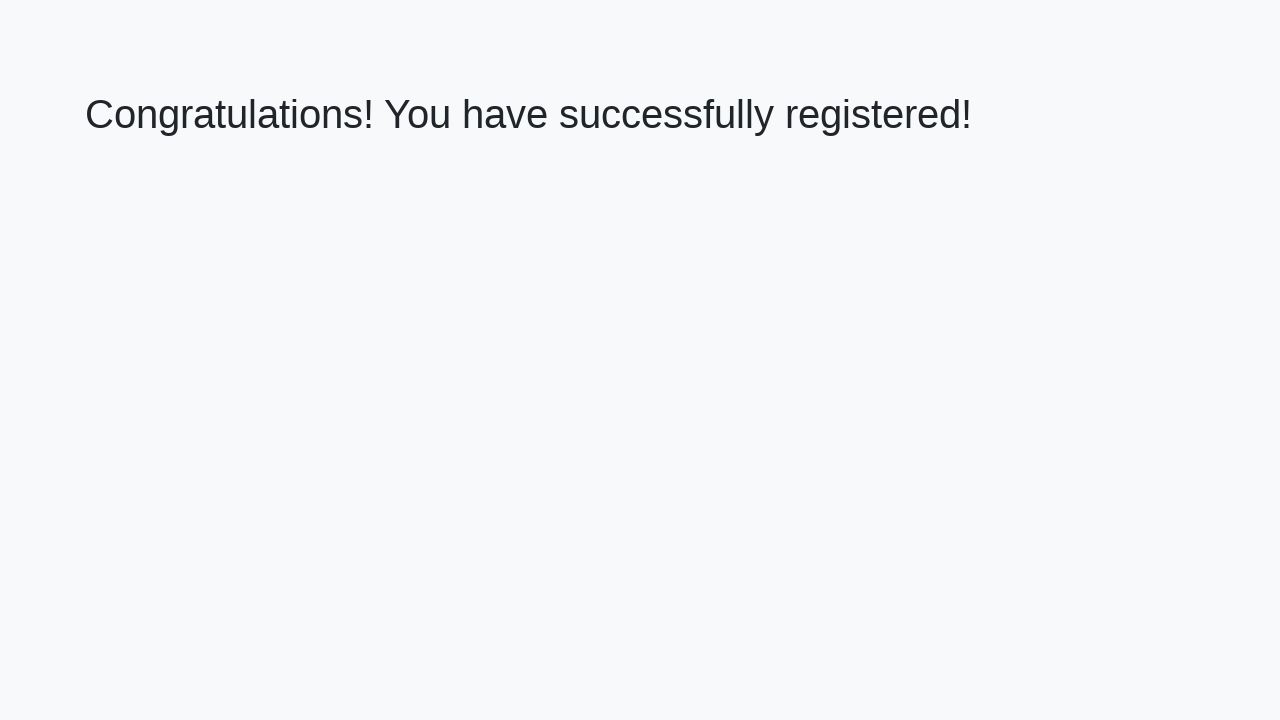

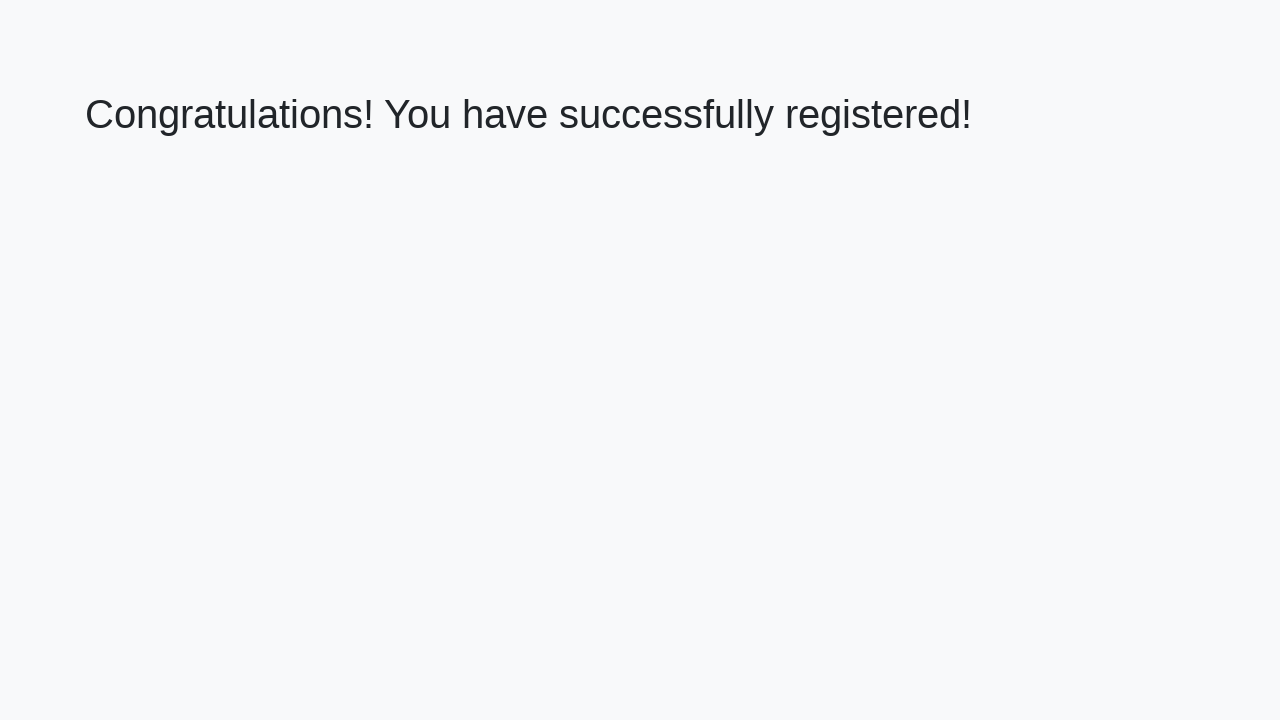